Navigates to a scraping target page and waits for a word element to be present on the page

Starting URL: https://scraping-target.niels.codes

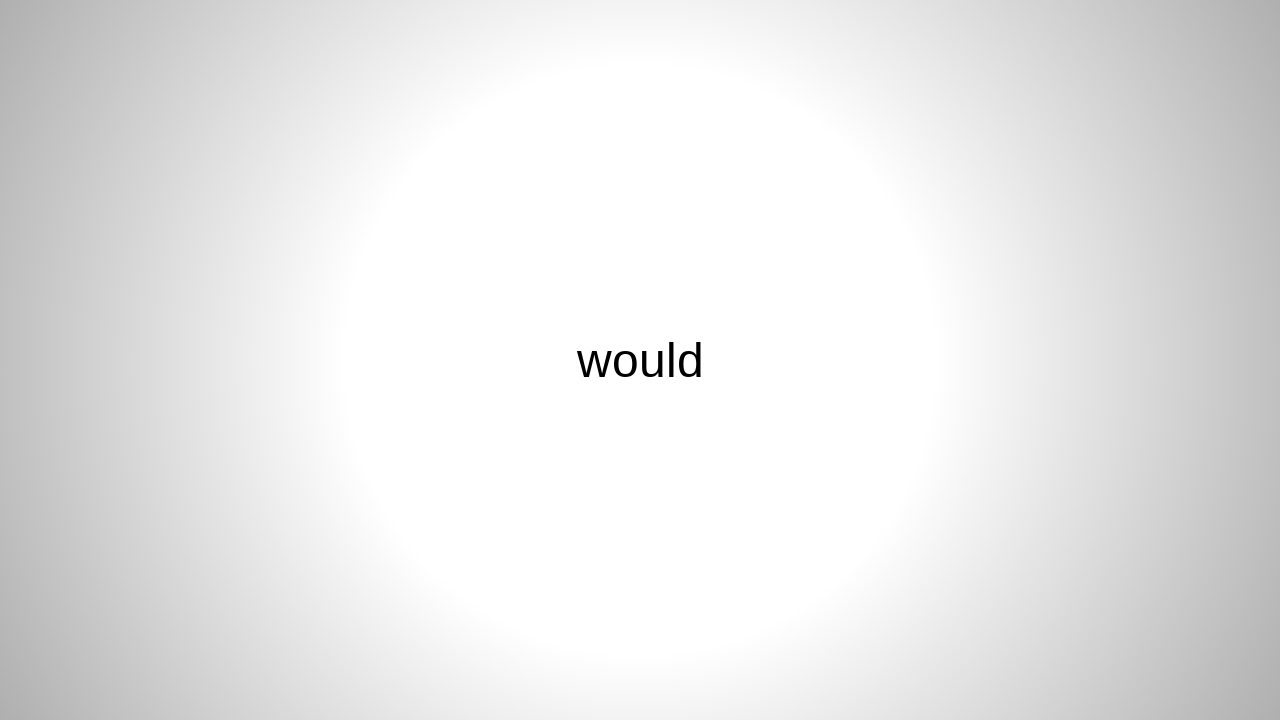

Navigated to scraping target page
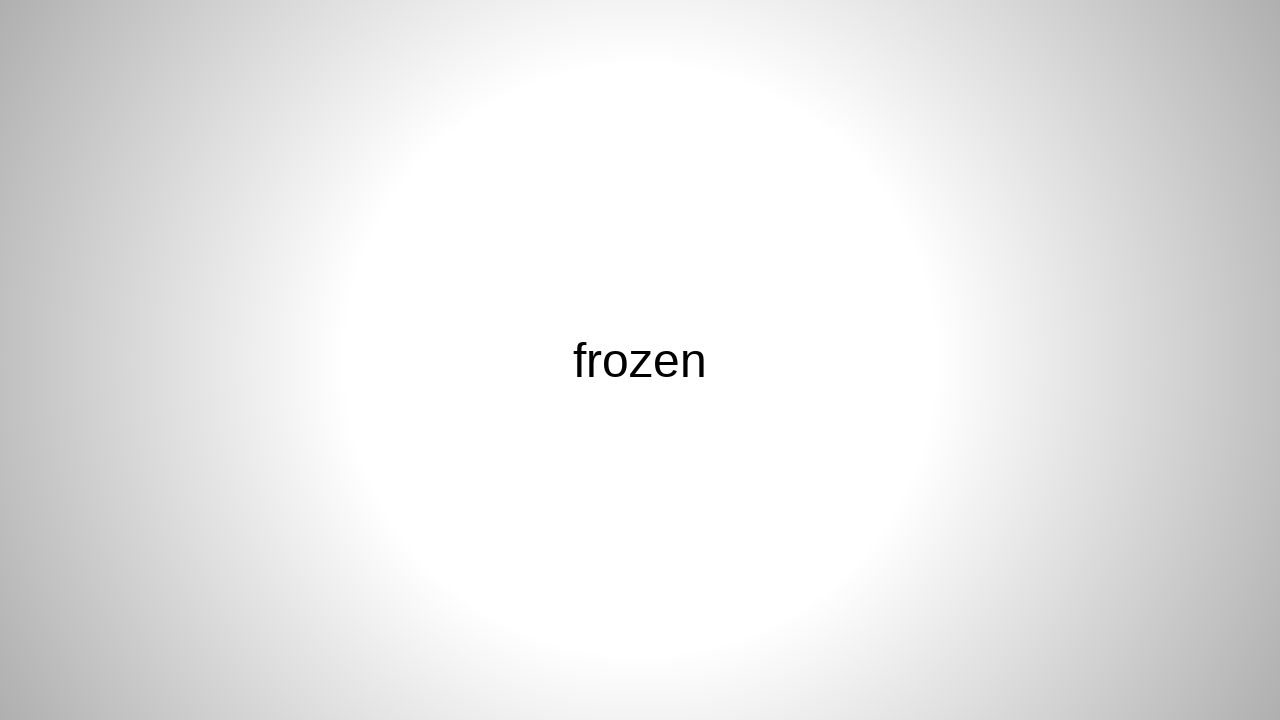

Word element is present on the page
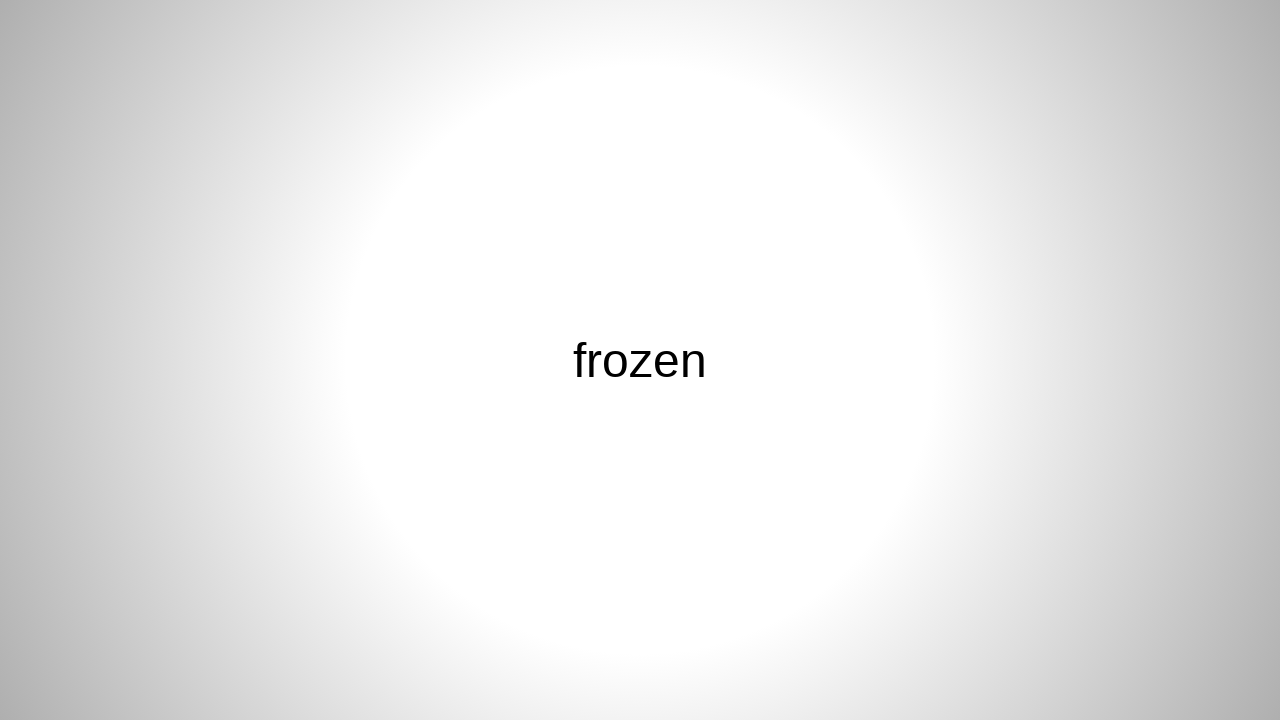

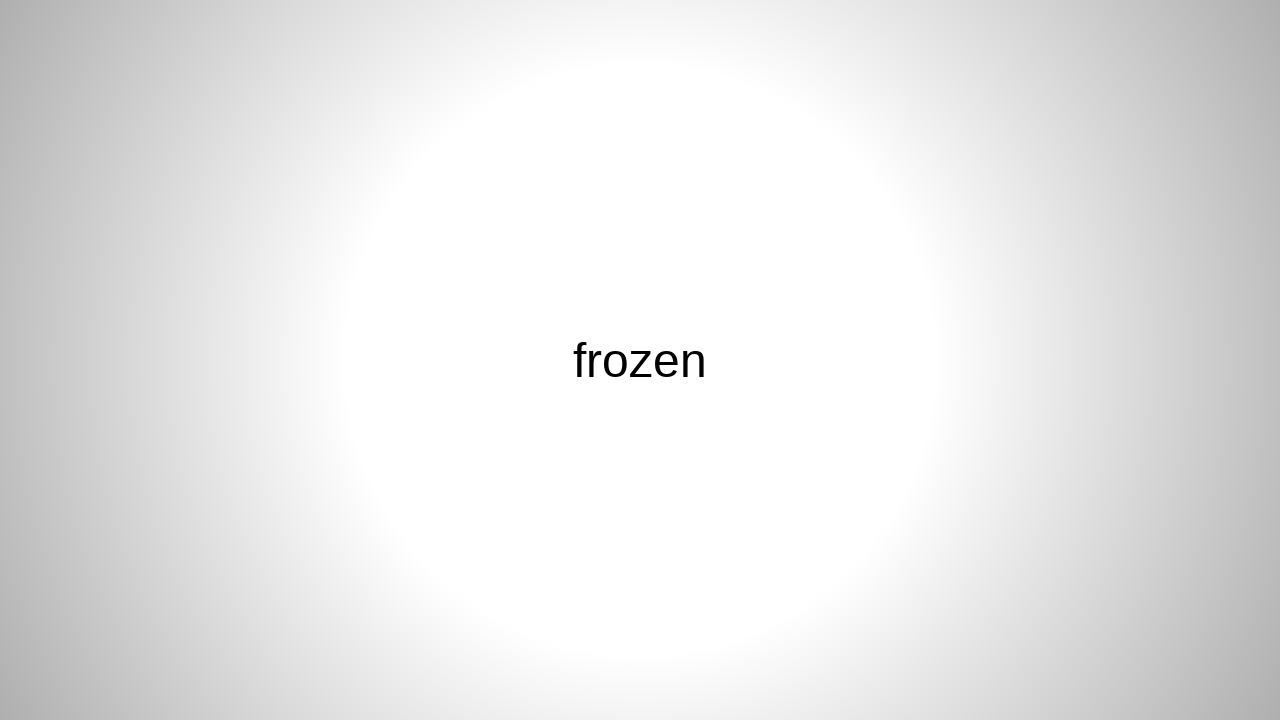